Tests various mouse click events including single click, double click, and right click on different buttons

Starting URL: http://www.sahitest.com/demo/clicks.htm

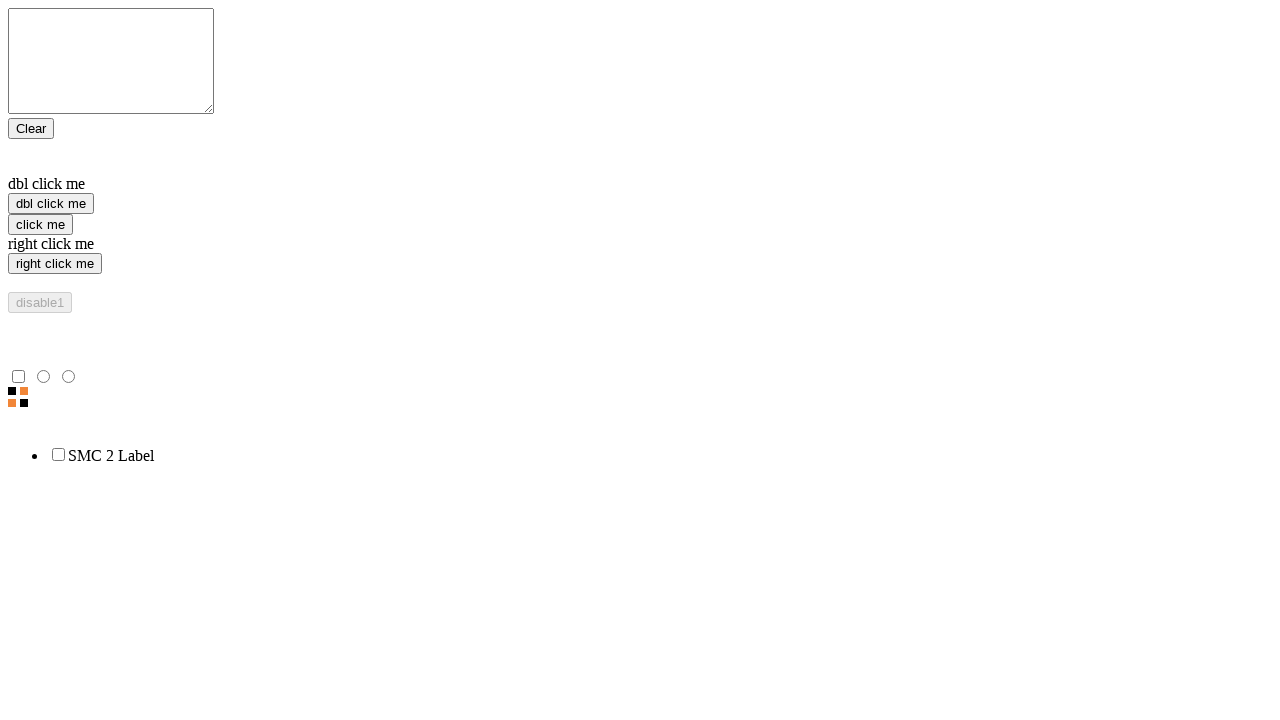

Located single click button
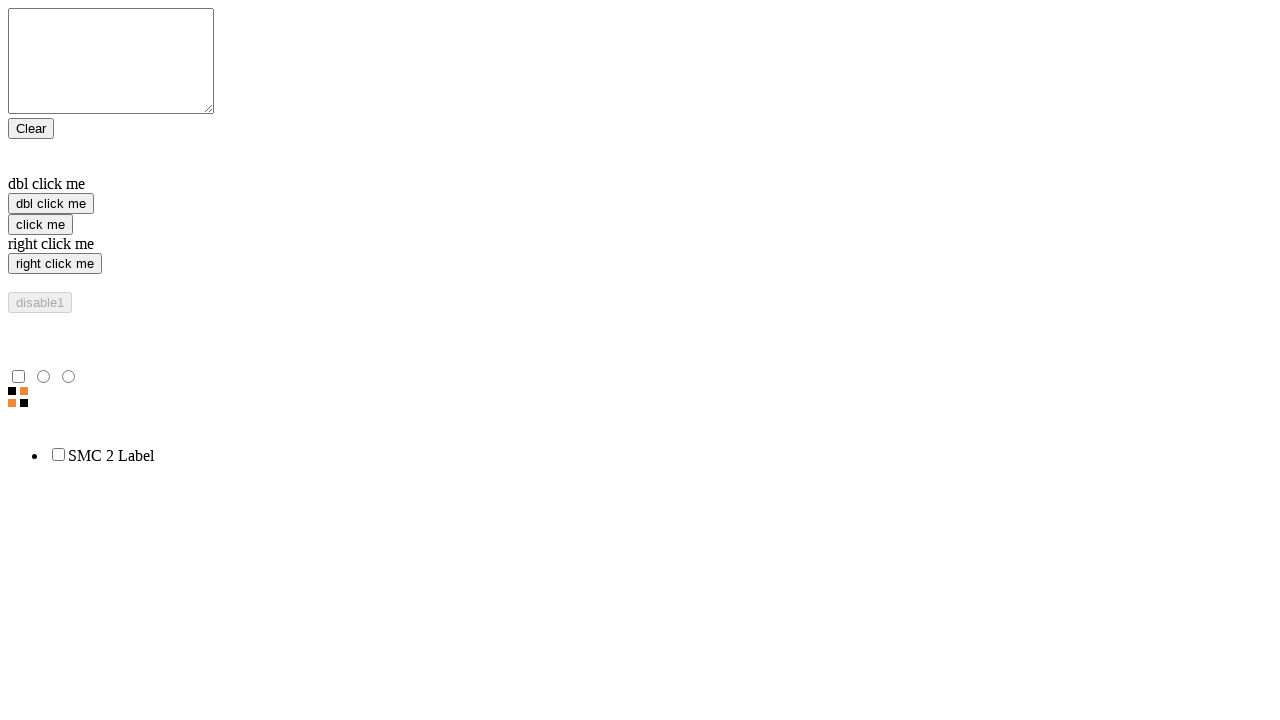

Located double click button
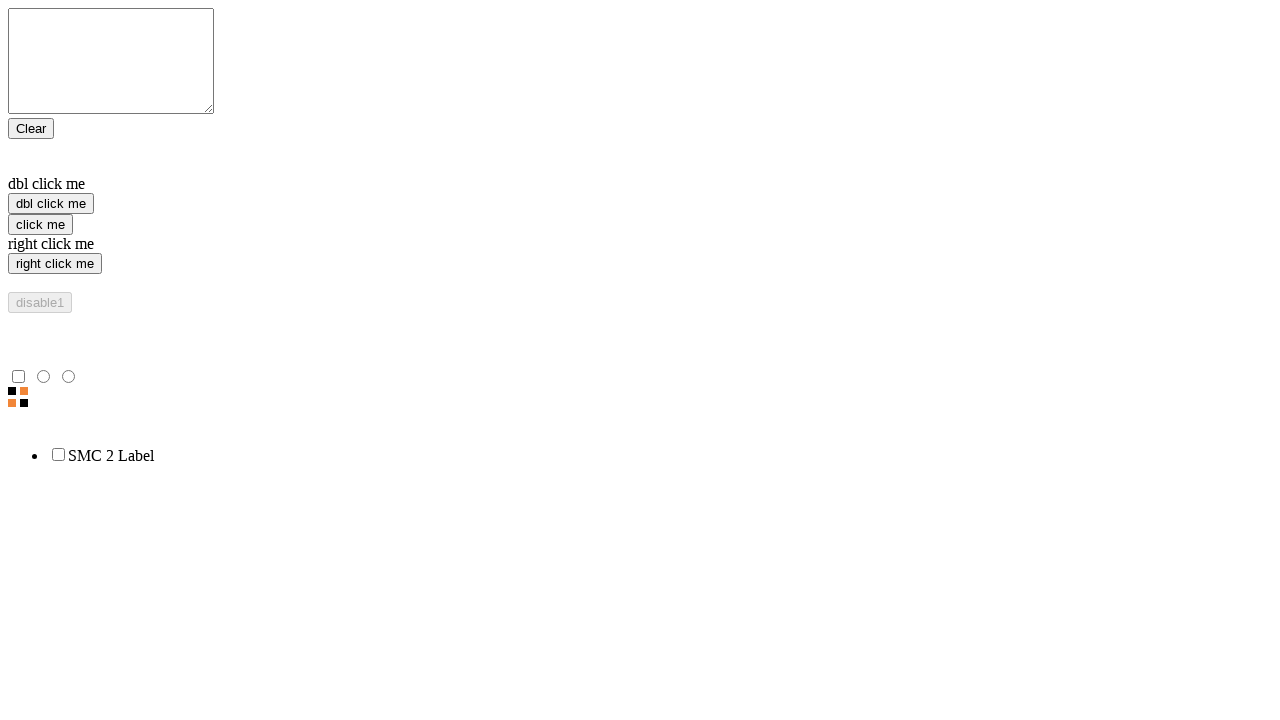

Located right click button
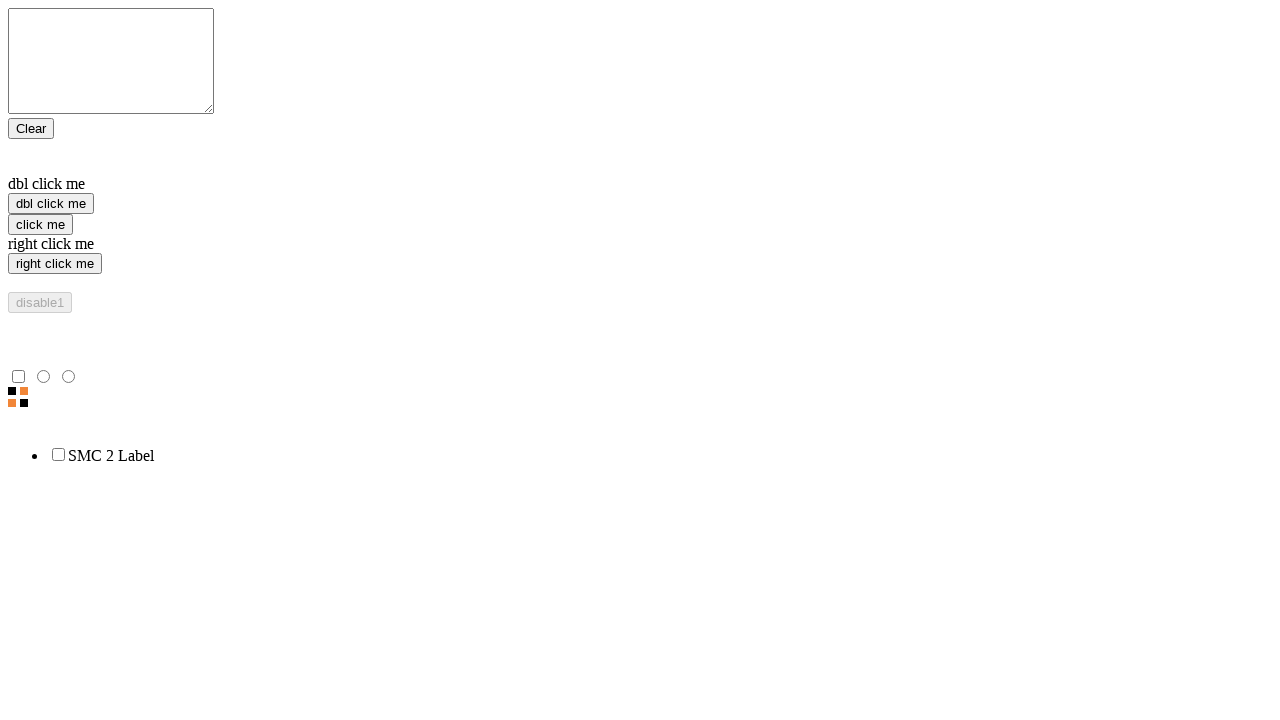

Performed single click on 'click me' button at (40, 224) on input[value="click me"]
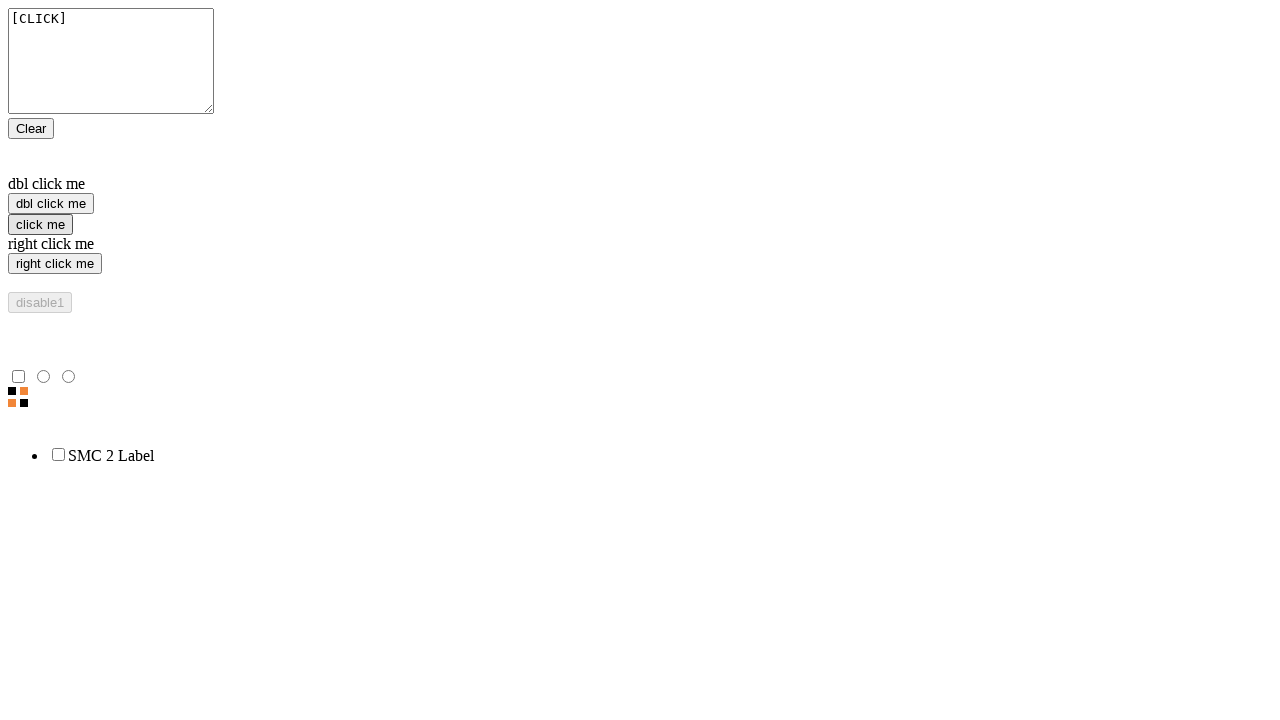

Performed double click on 'dbl click me' button at (51, 204) on input[value="dbl click me"]
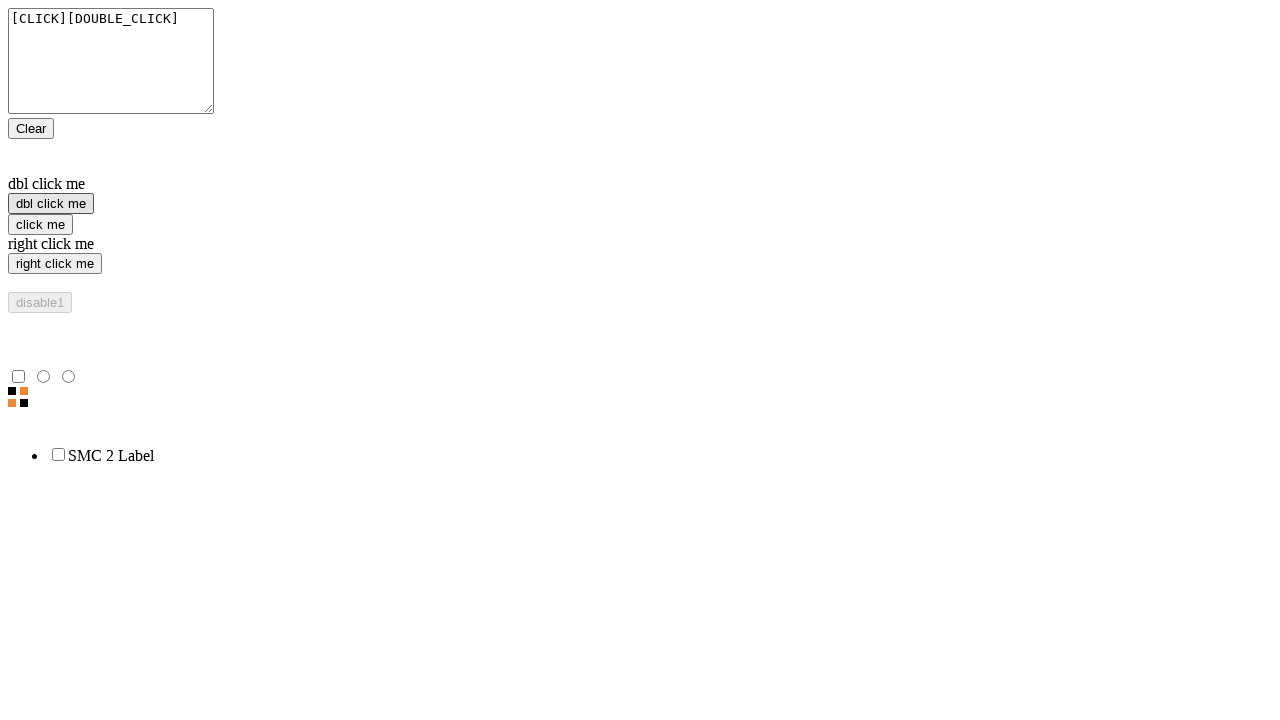

Performed right click on 'right click me' button at (55, 264) on input[value="right click me"]
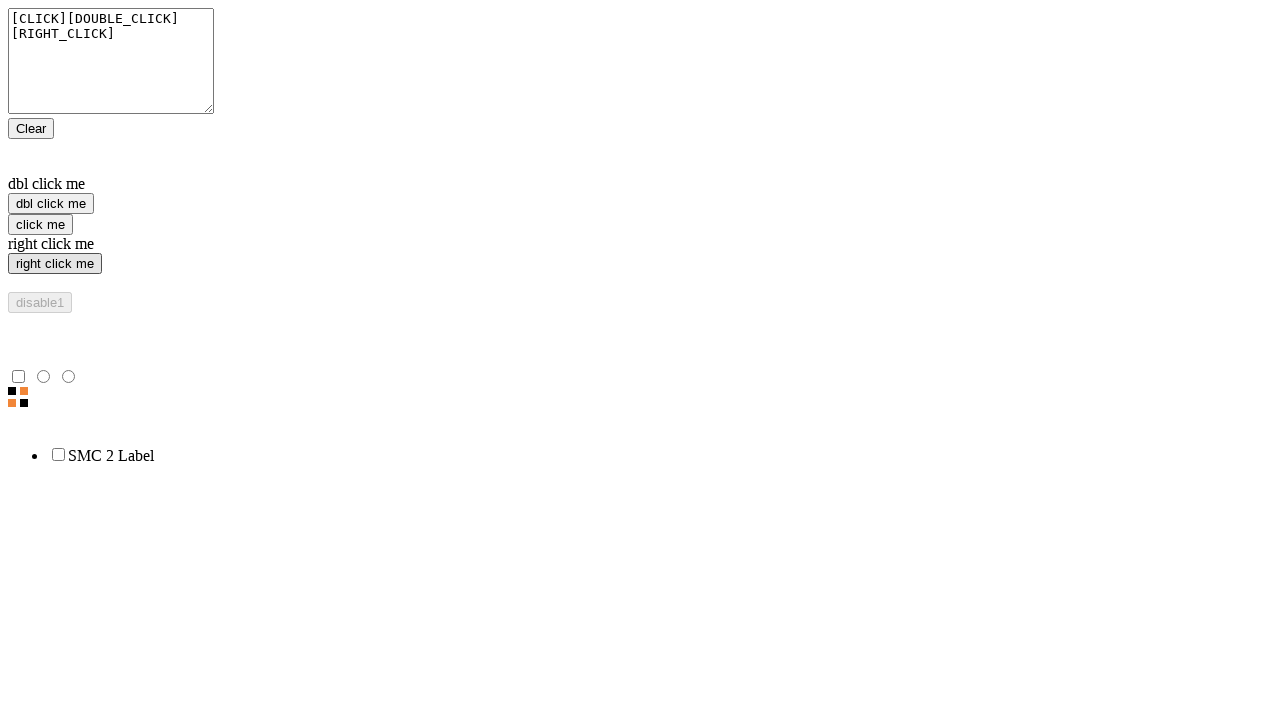

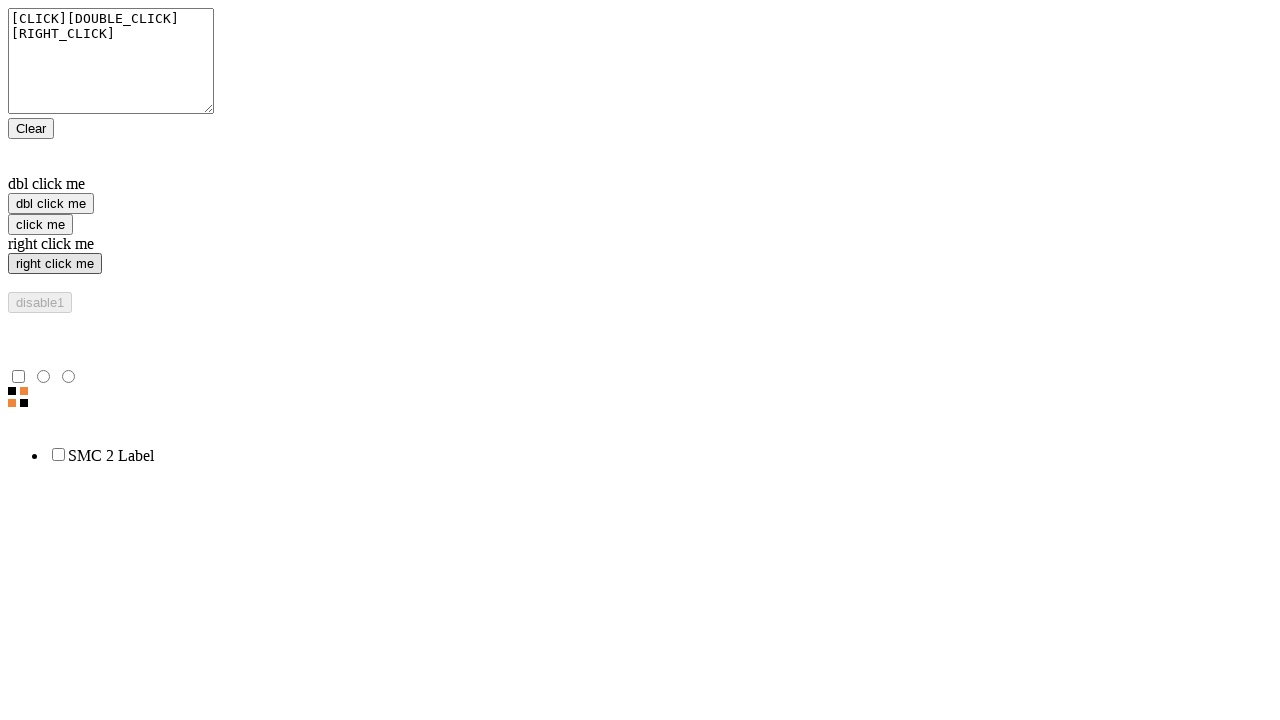